Tests the jQuery UI datepicker widget by filling a date value (07/08/2024) into the datepicker input field inside an iframe

Starting URL: https://jqueryui.com/datepicker/

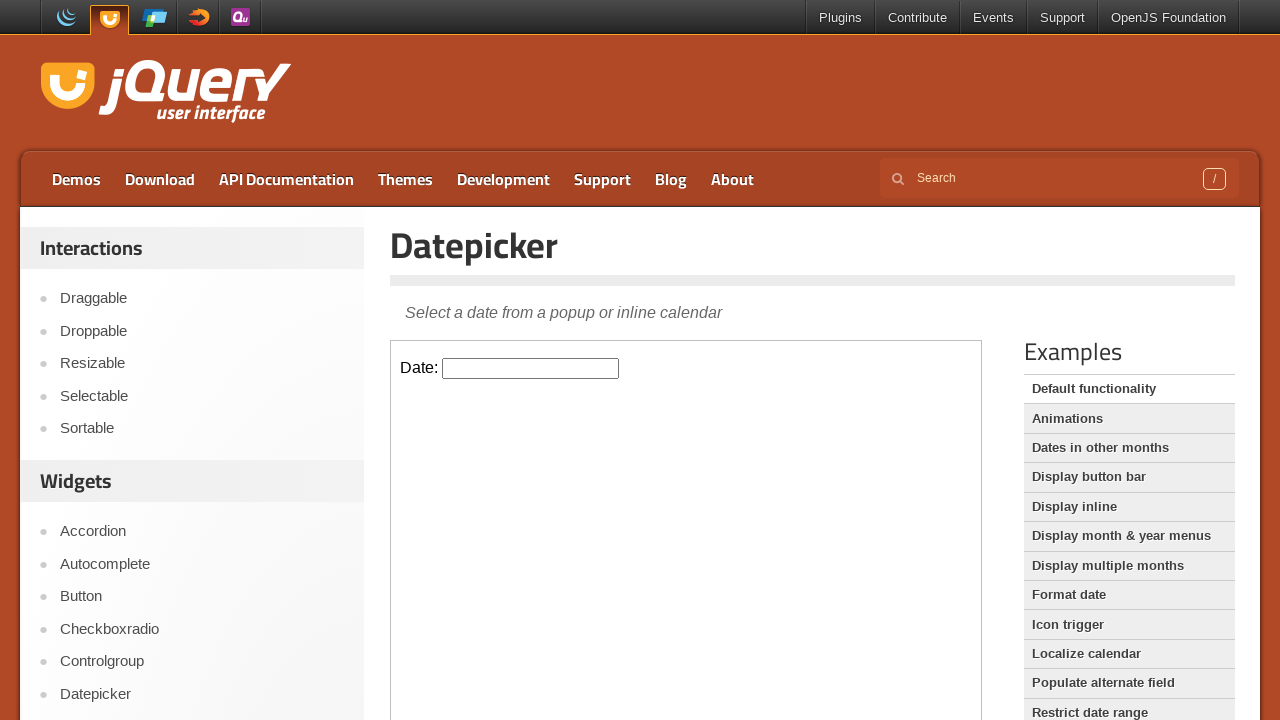

Waited for iframe to load
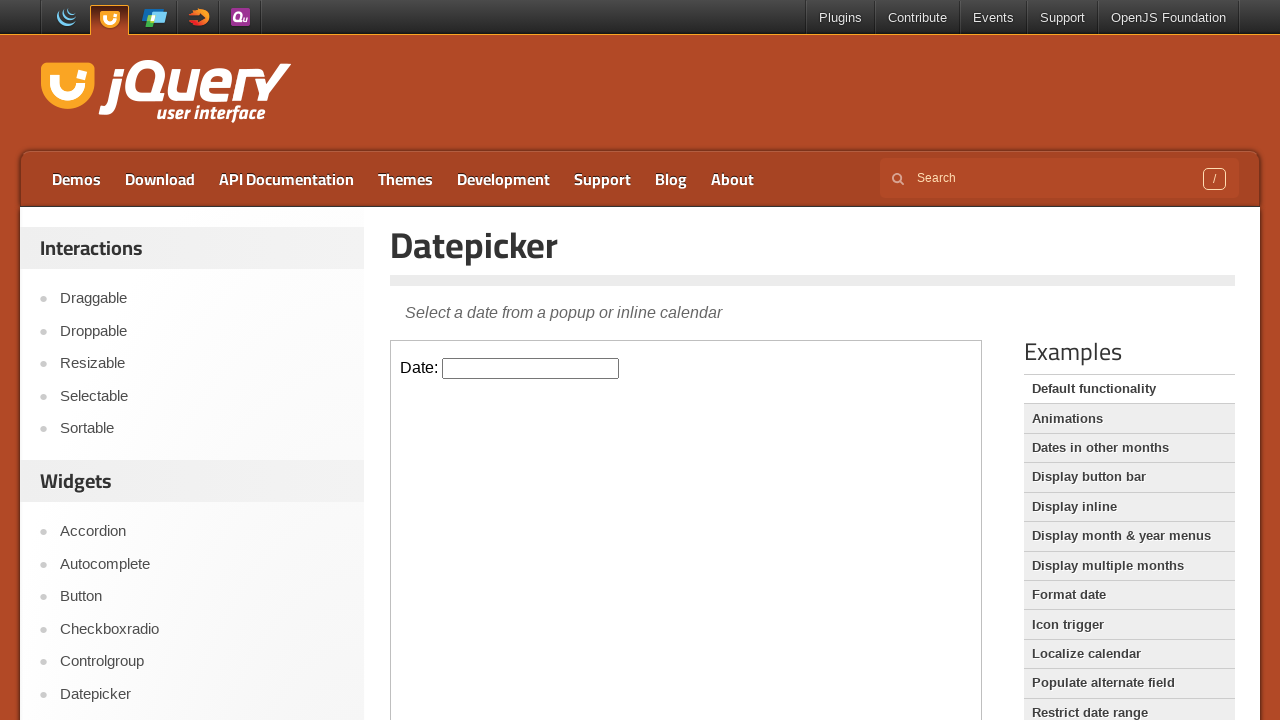

Filled datepicker input field with date 07/08/2024 on iframe >> internal:control=enter-frame >> #datepicker
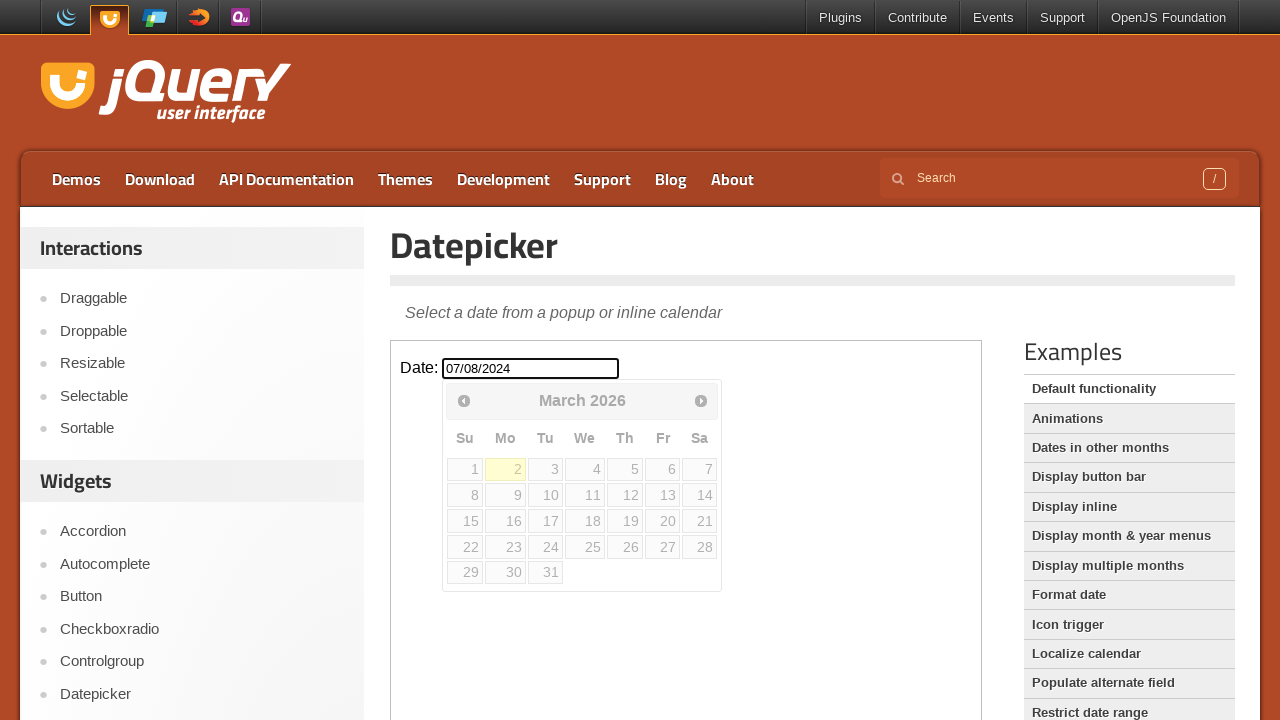

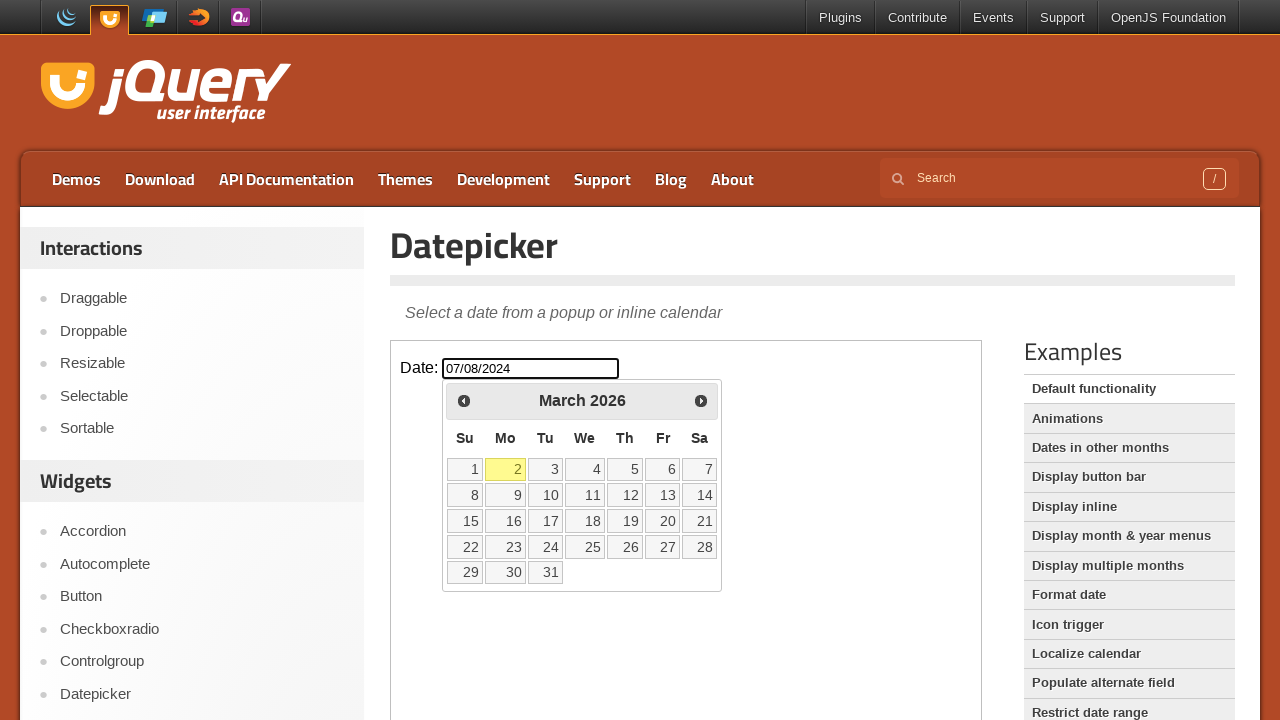